Tests text field copy/paste functionality by entering text in the first name field, selecting and copying it using keyboard shortcuts, then pasting it into the last name field.

Starting URL: https://grotechminds.com/registration/

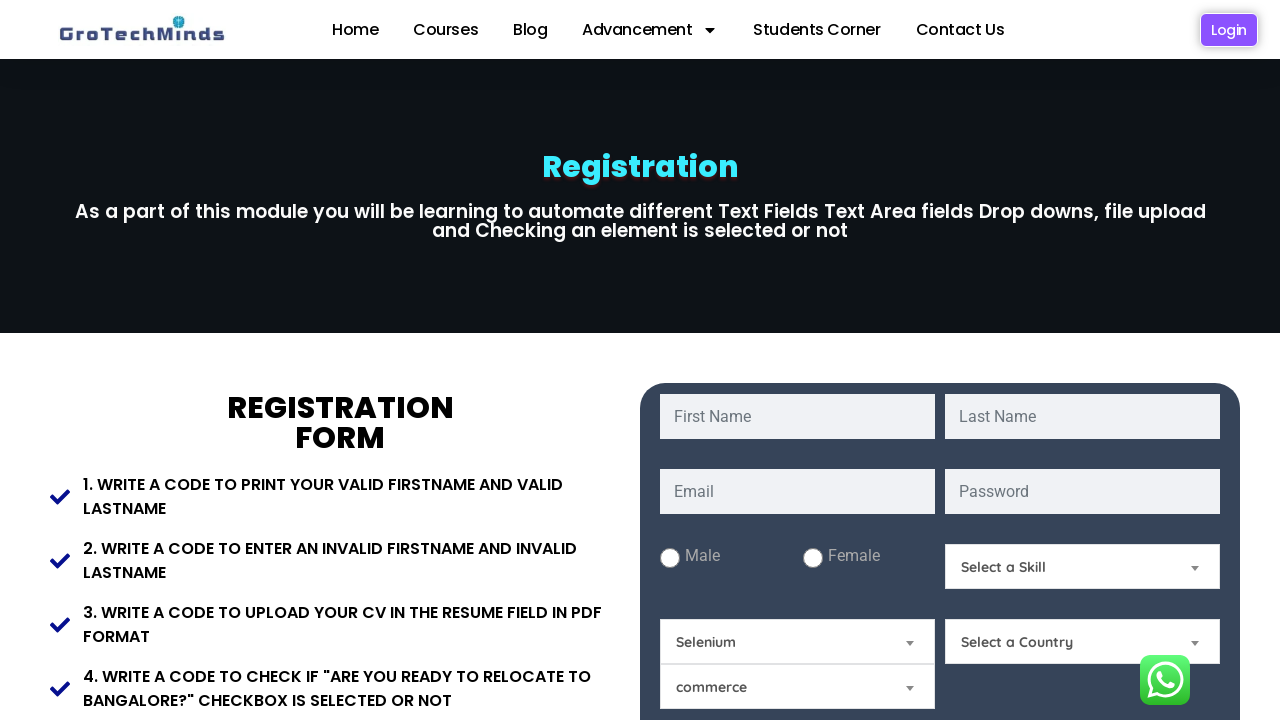

Filled first name field with 'sefali' on #fname
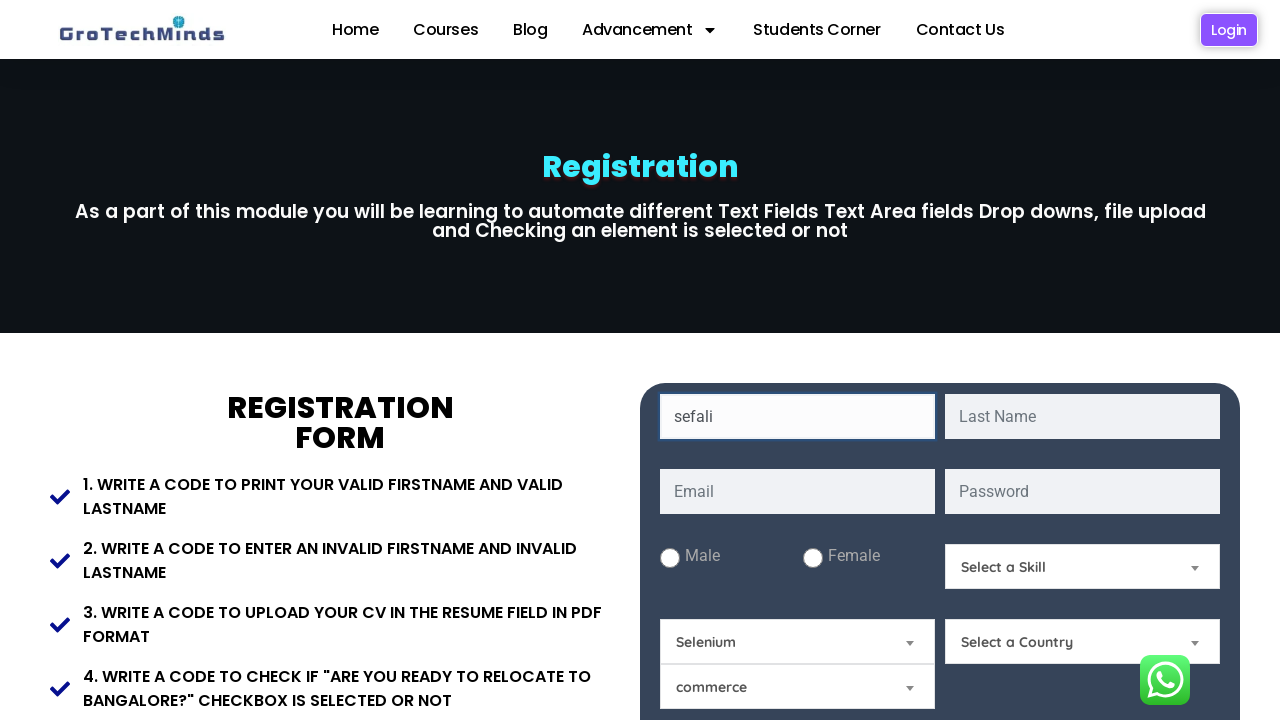

Clicked on first name field to focus it at (798, 416) on #fname
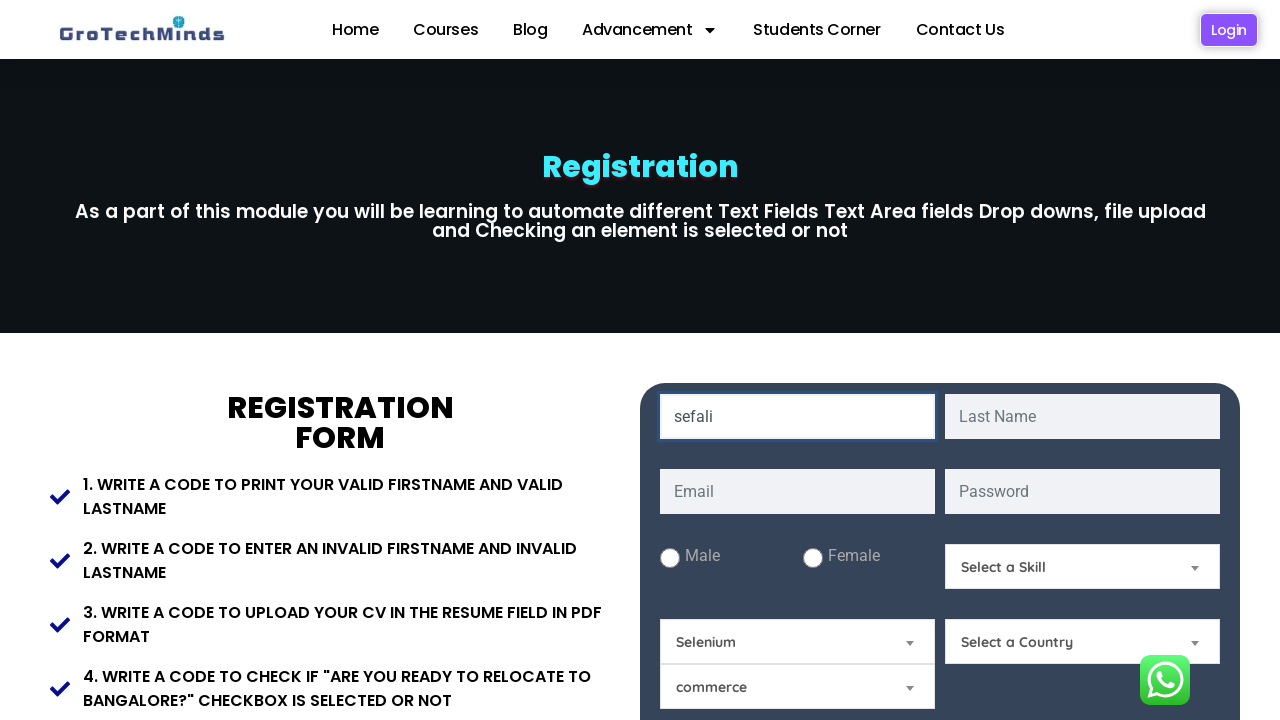

Selected all text in first name field using Ctrl+A
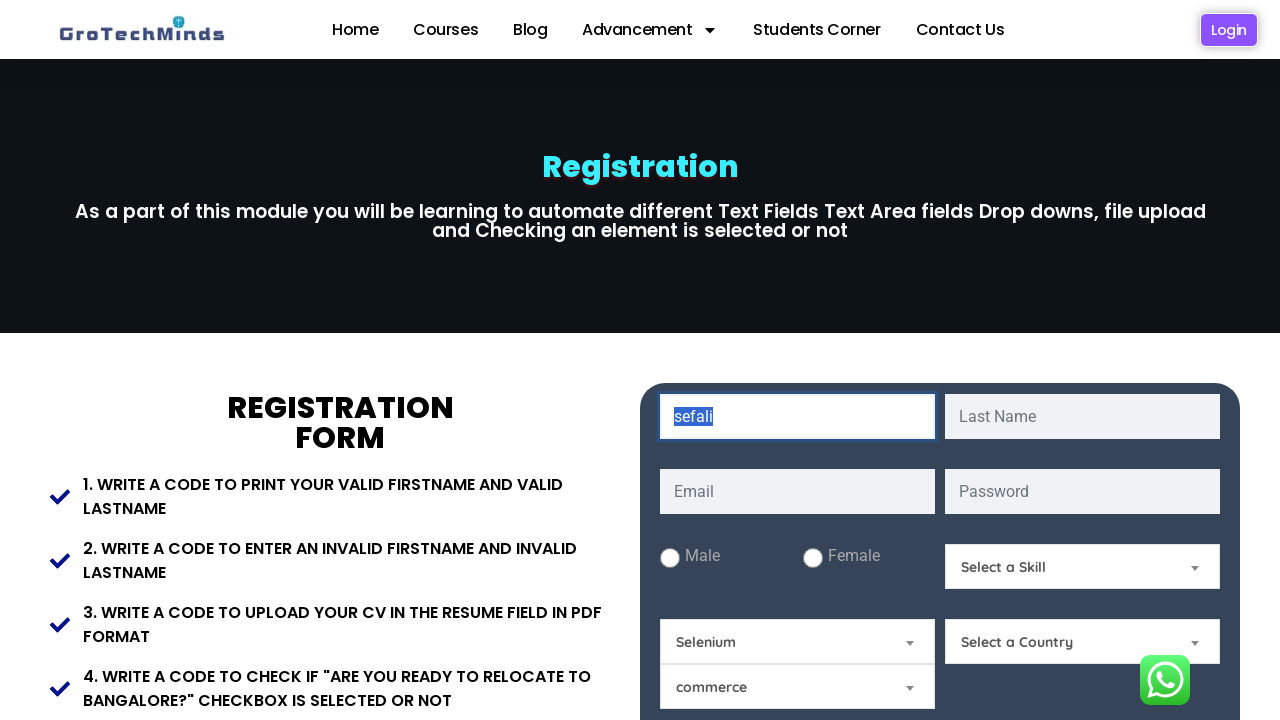

Copied selected text to clipboard using Ctrl+C
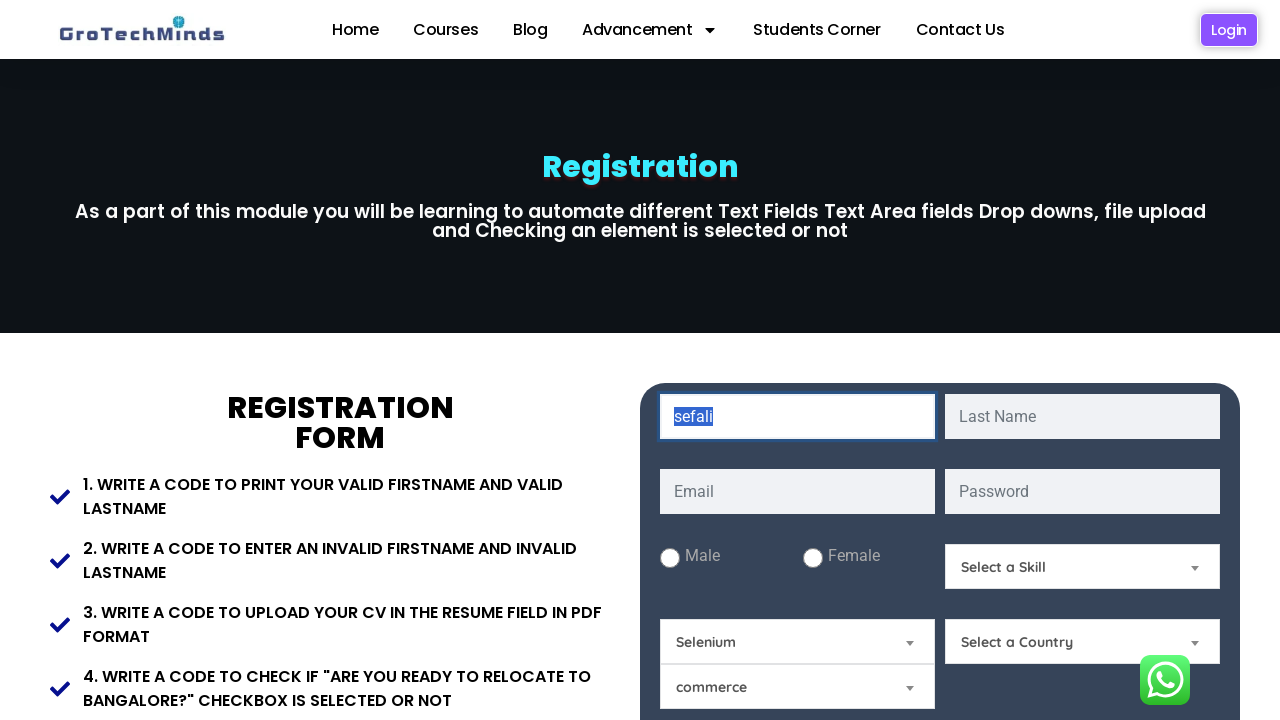

Waited 2 seconds for clipboard operation to complete
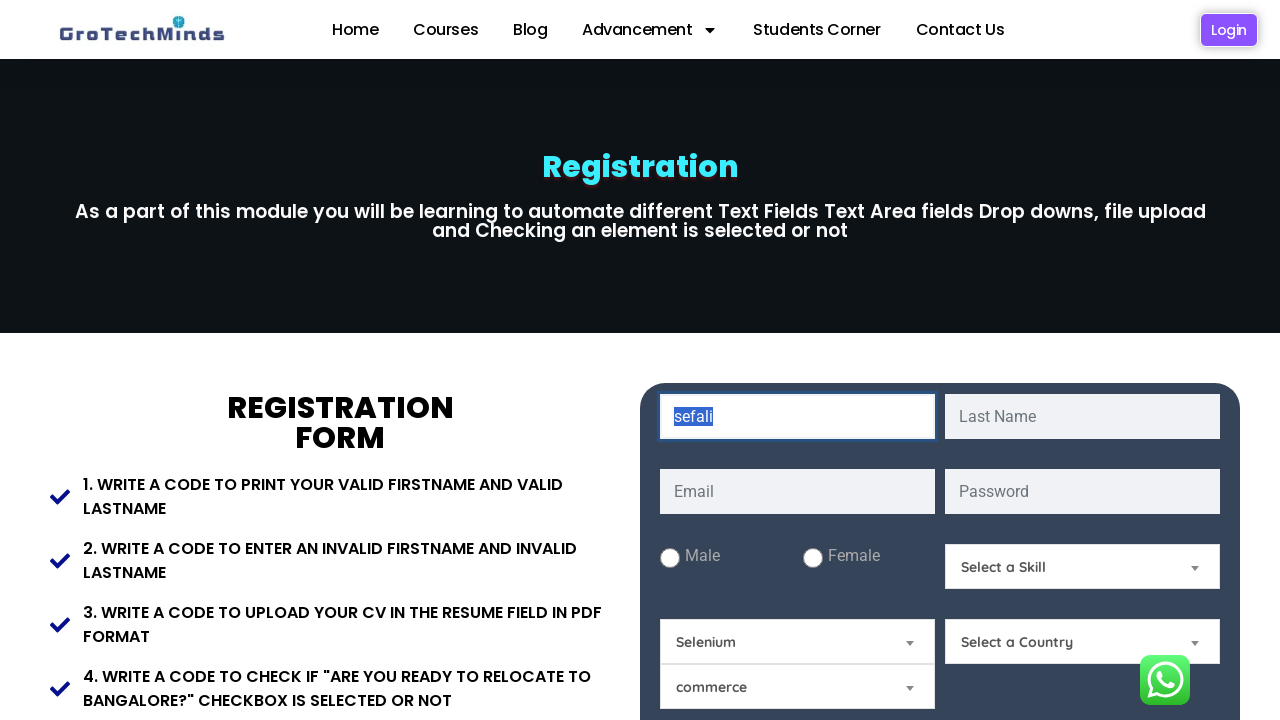

Clicked on last name field to focus it at (1082, 416) on #lname
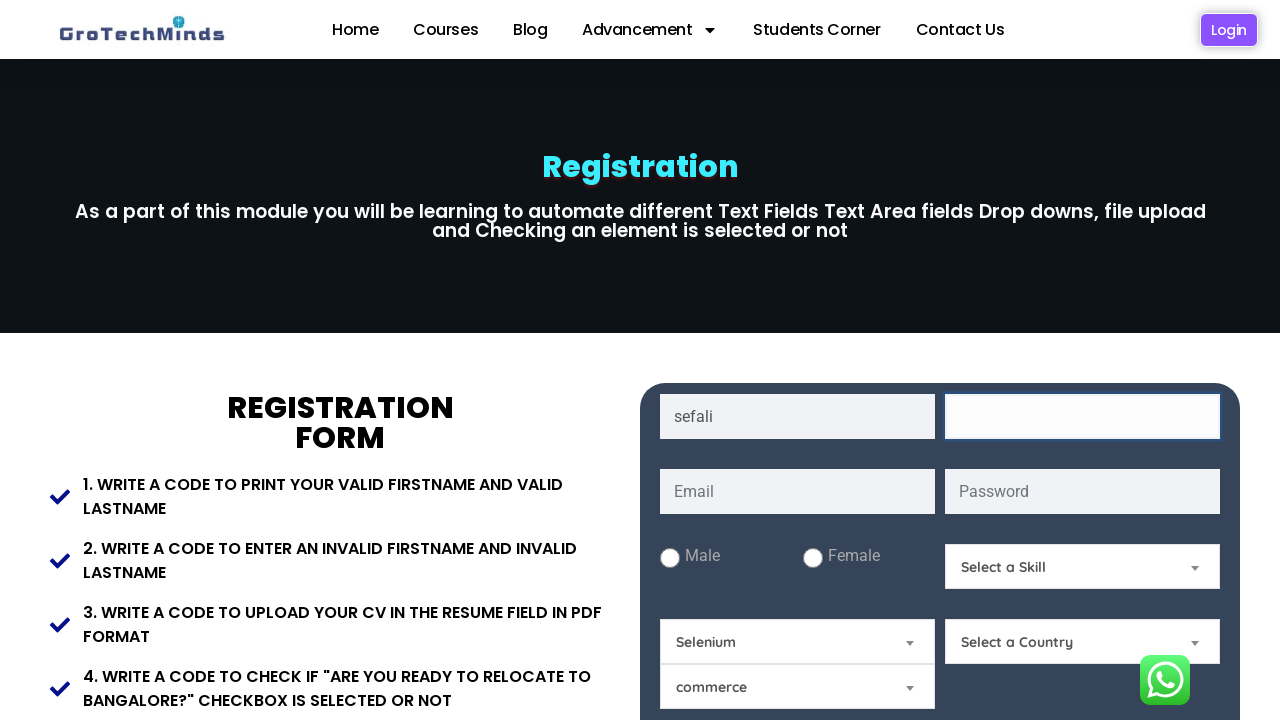

Pasted copied text into last name field using Ctrl+V
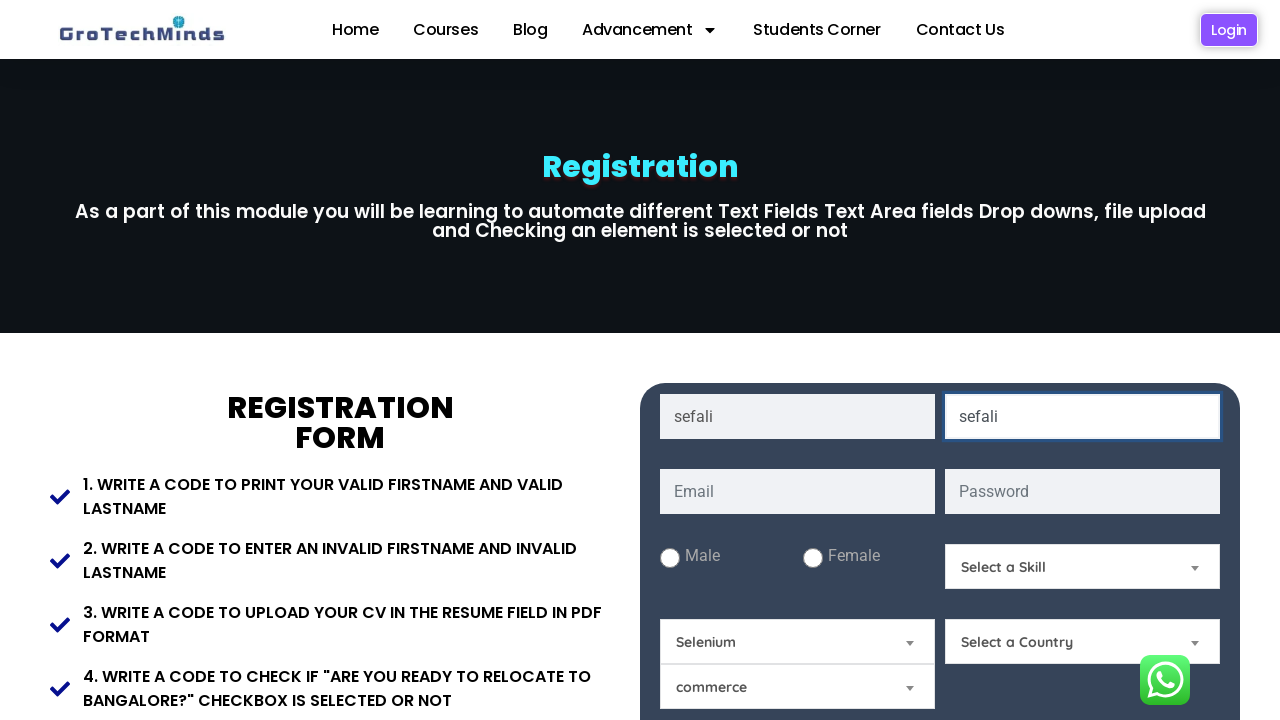

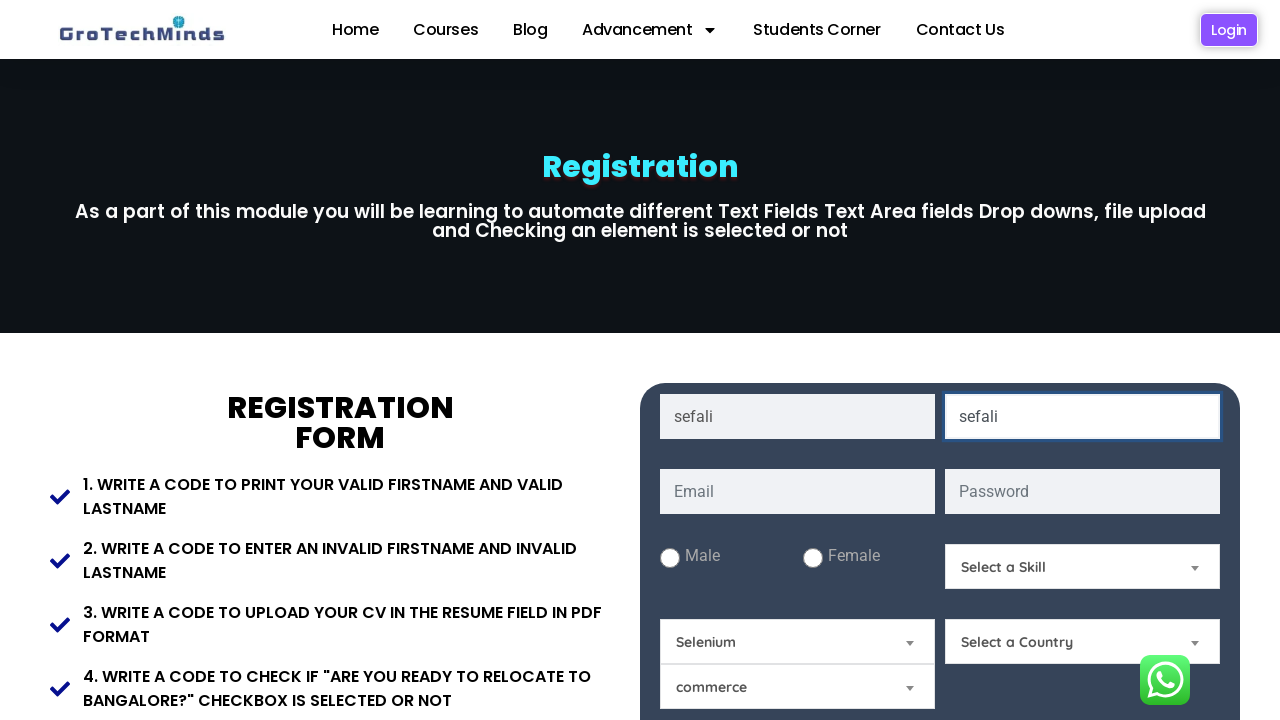